Tests a text box form by filling in user name, email, current address, and permanent address fields, then submitting the form

Starting URL: https://demoqa.com/text-box

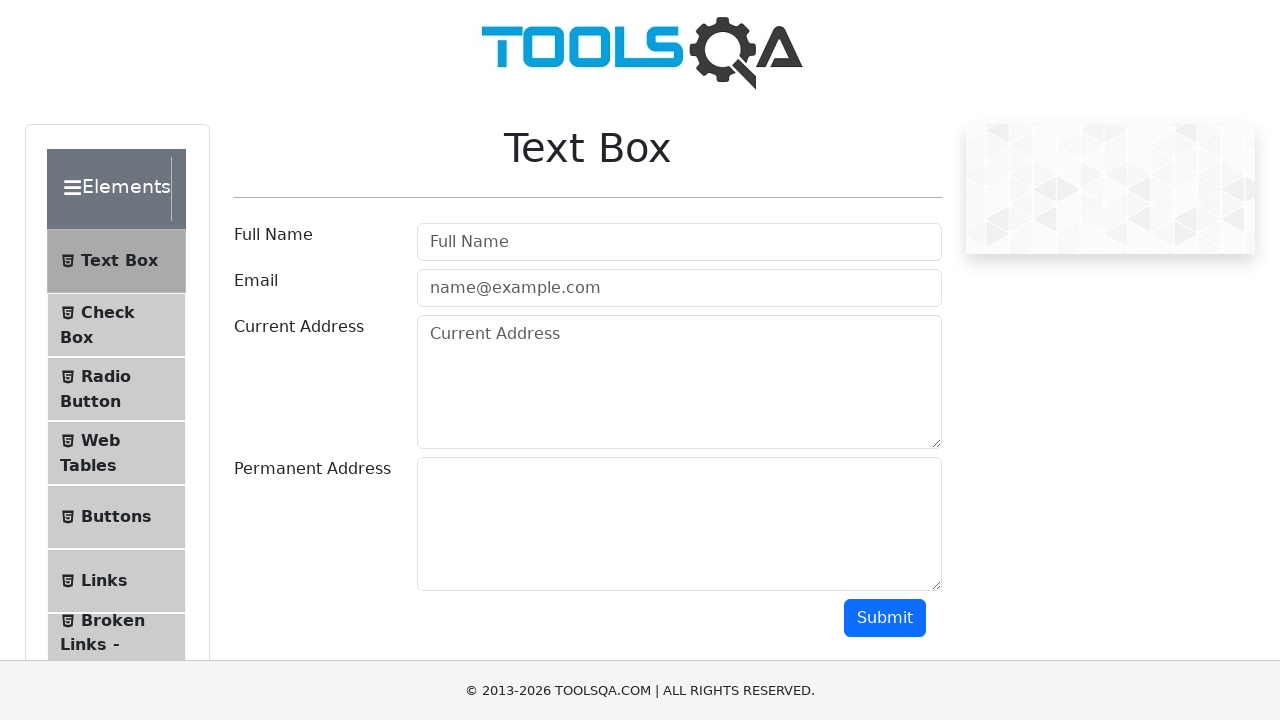

Filled user name field with 'Test' on #userName
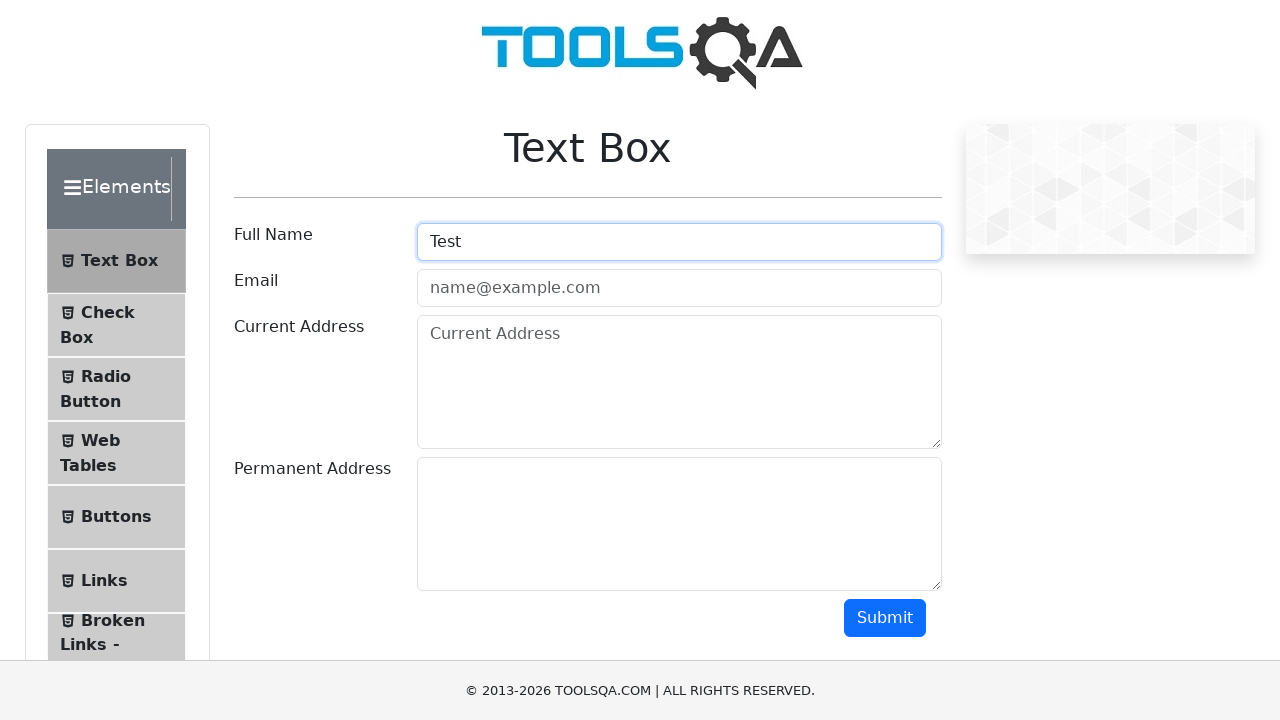

Filled email field with 'Test@gmail.com' on #userEmail
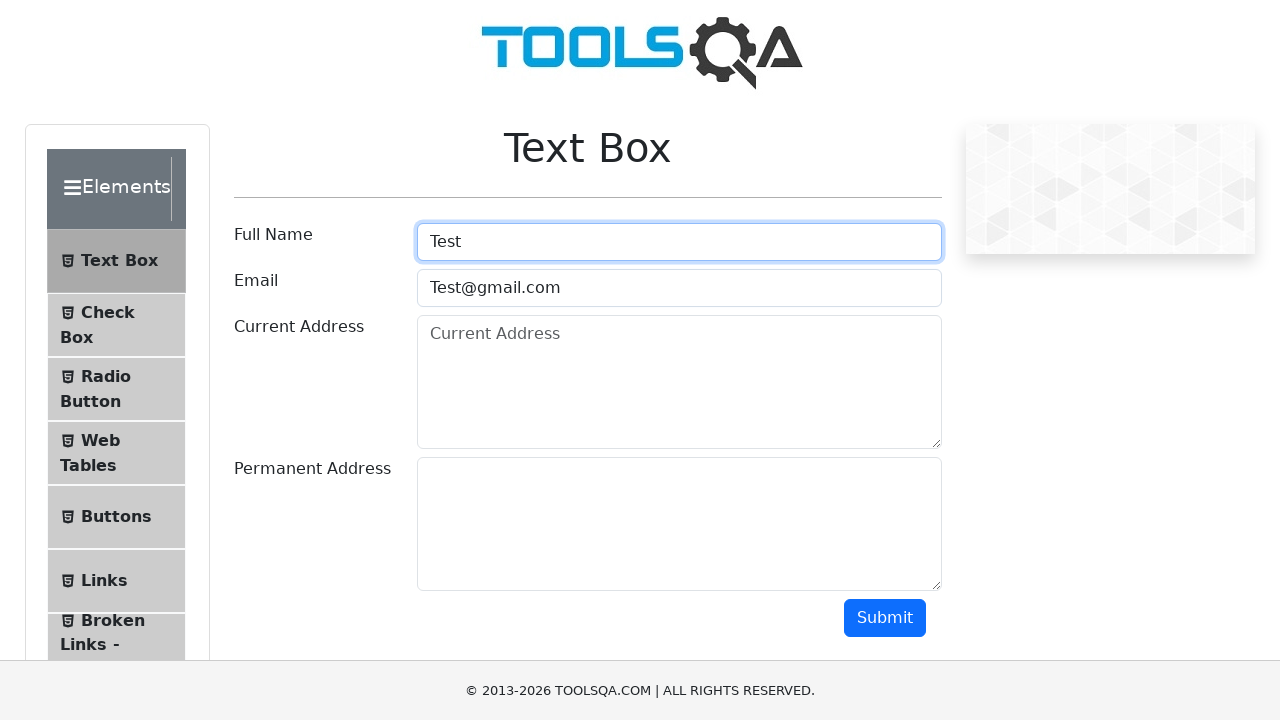

Filled current address field with 'Test' on #currentAddress
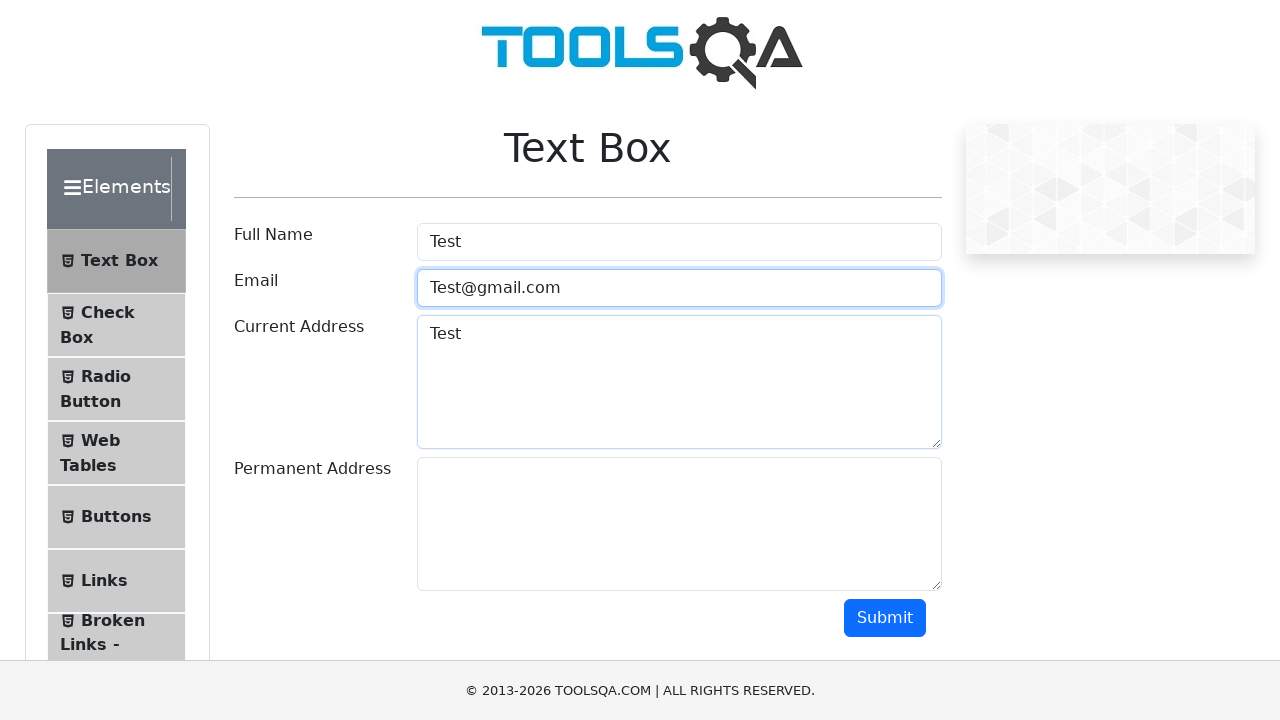

Filled permanent address field with 'Test' on #permanentAddress
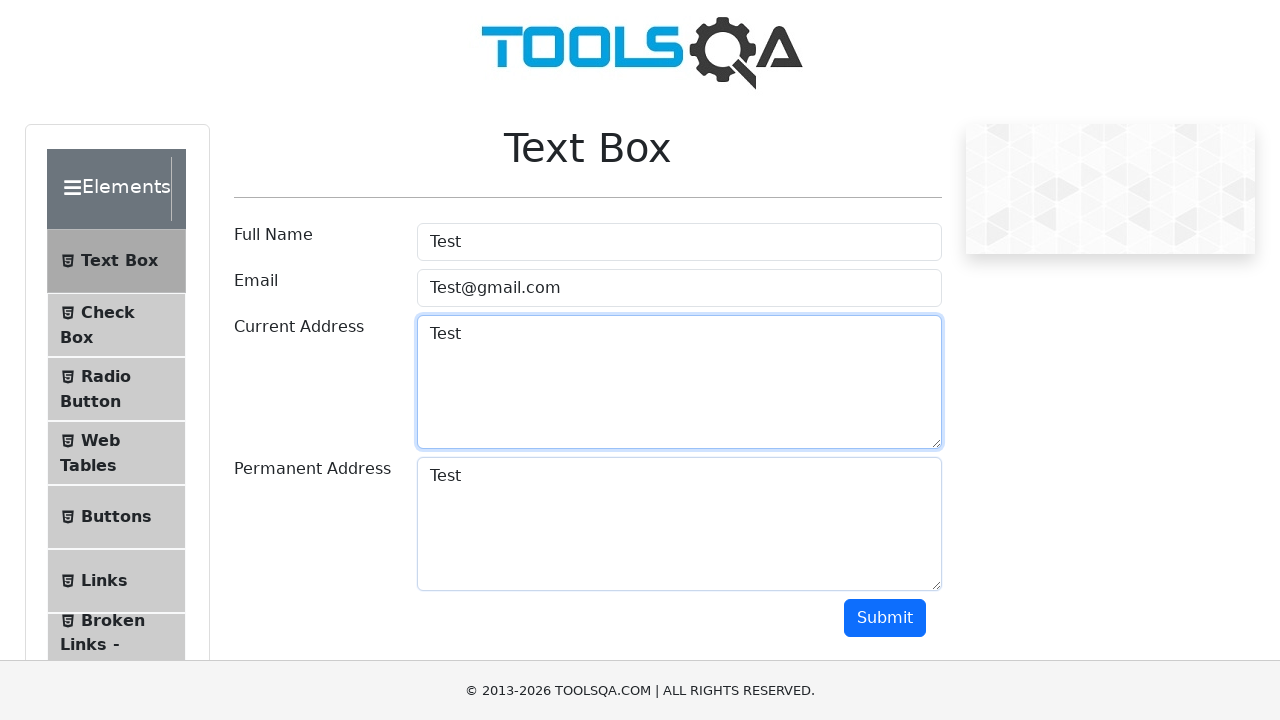

Clicked submit button to submit the form at (885, 618) on .btn-primary
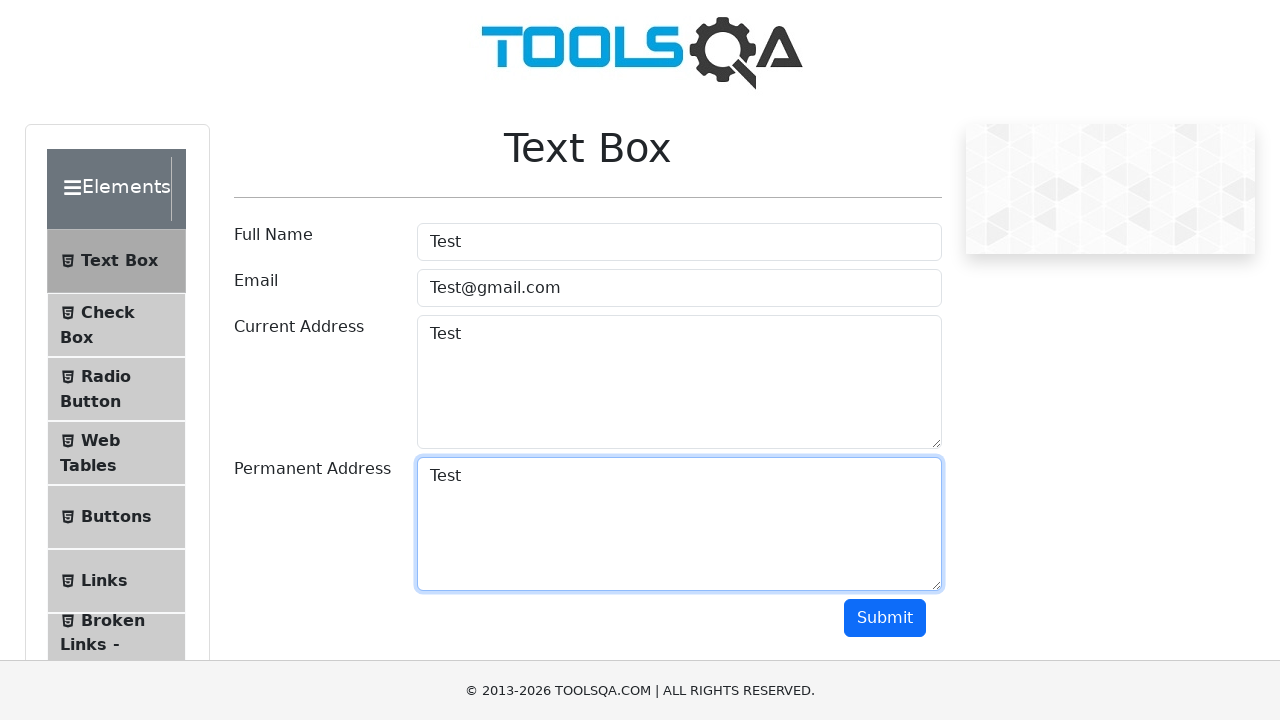

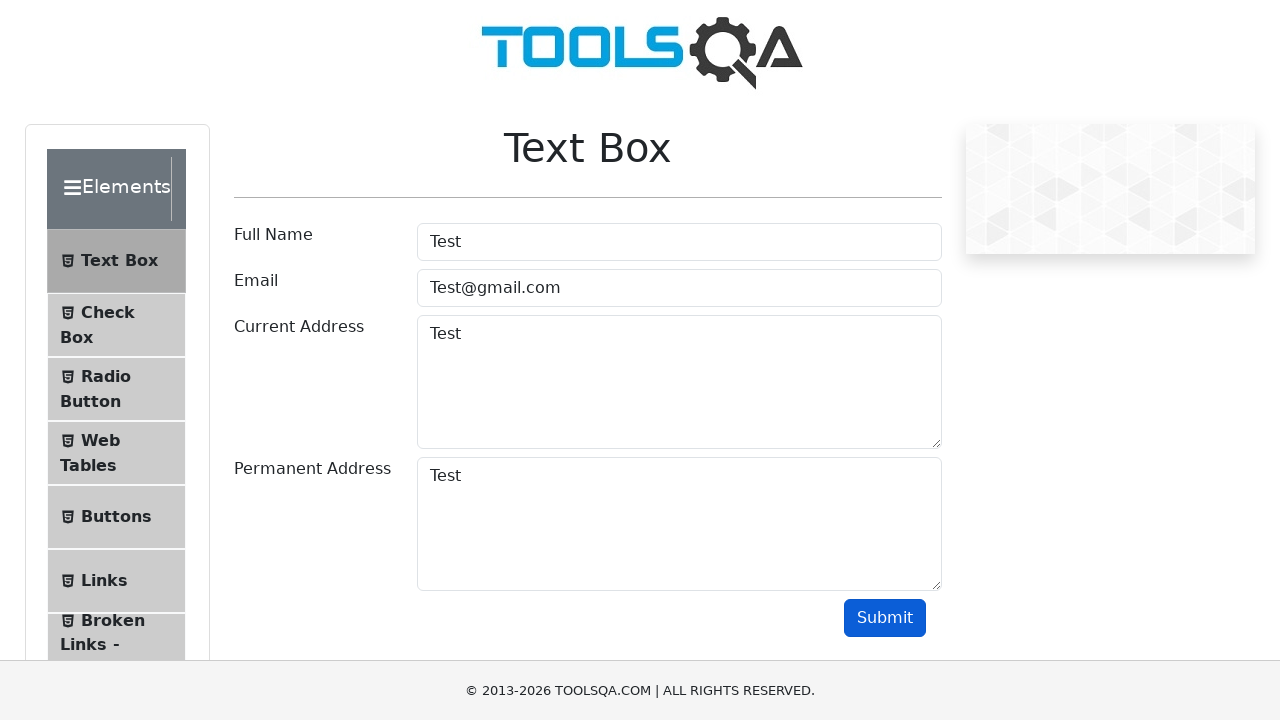